Tests basic search functionality on python.org by entering a search query and submitting with Enter key, then verifying results are displayed

Starting URL: http://www.python.org

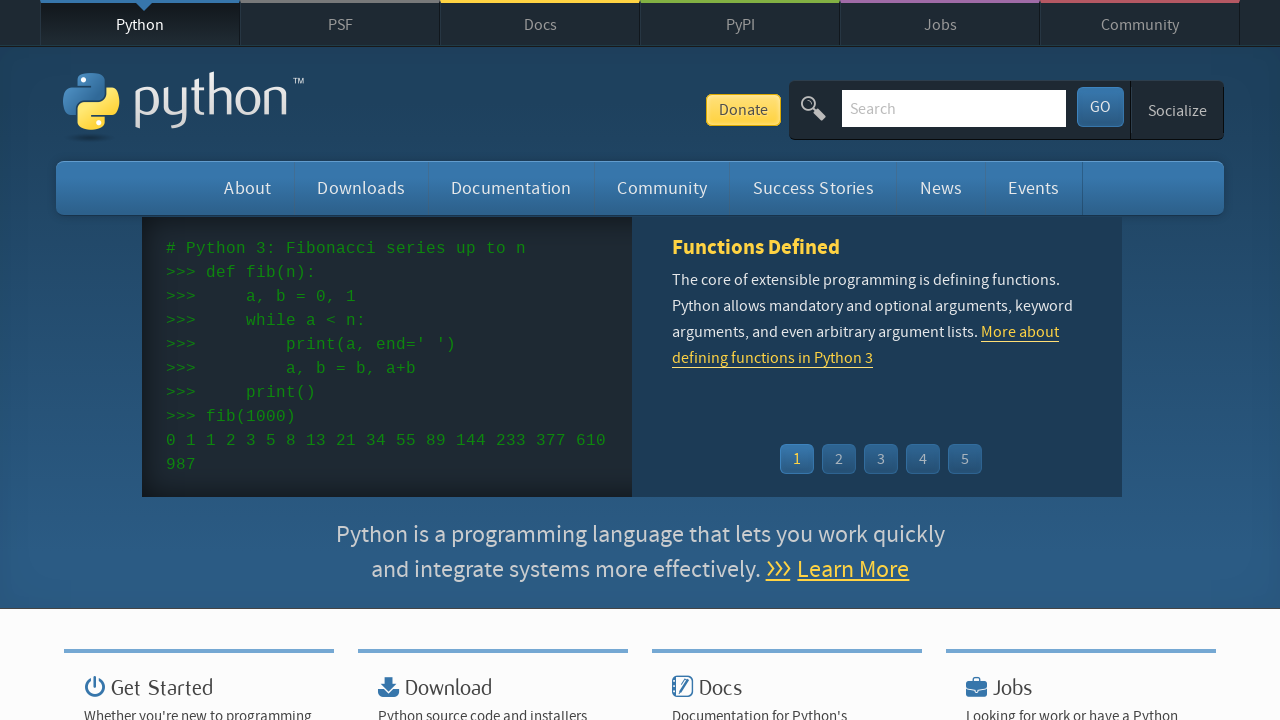

Verified page title contains 'Python'
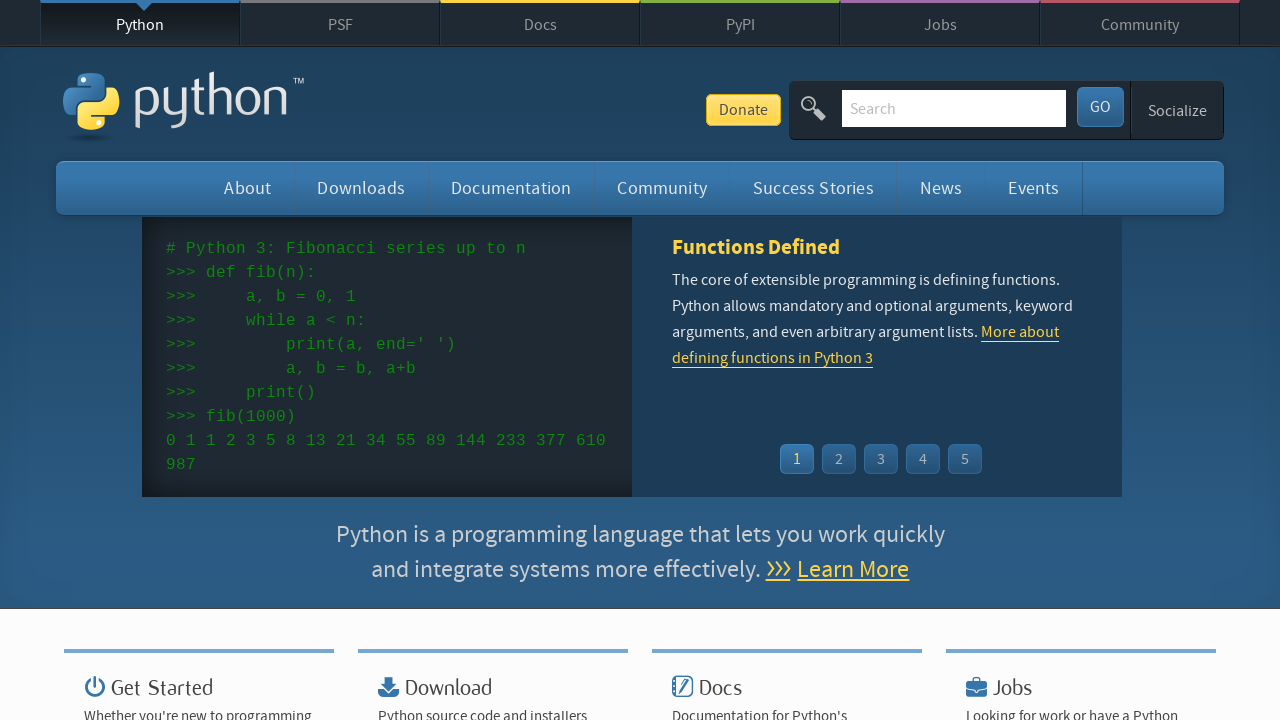

Filled search box with 'pycon' on input[name='q']
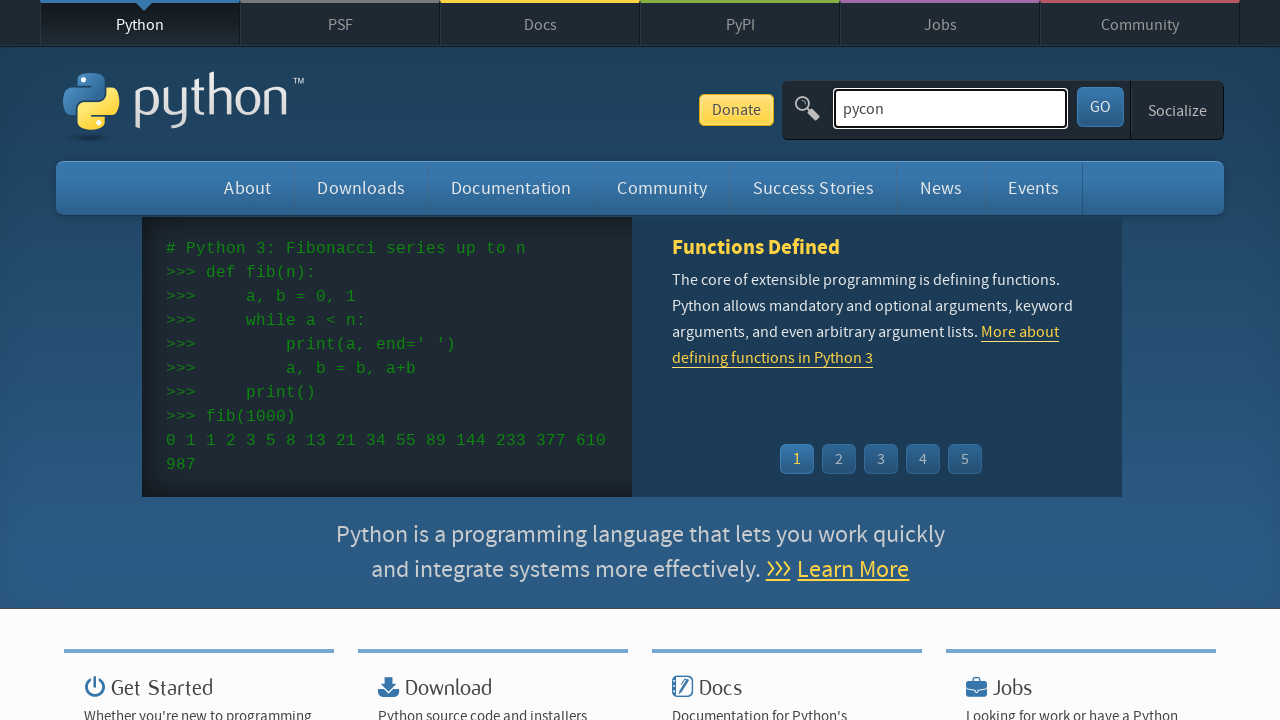

Pressed Enter to submit search query on input[name='q']
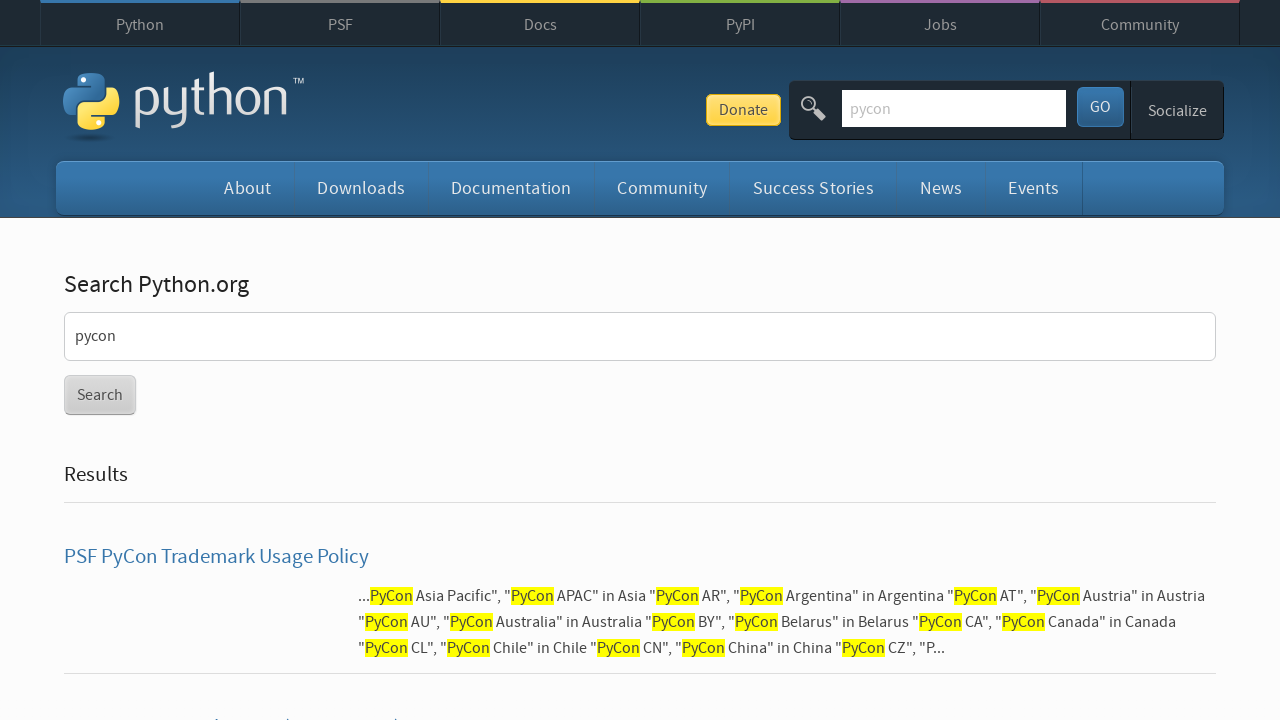

Waited for page to load completely
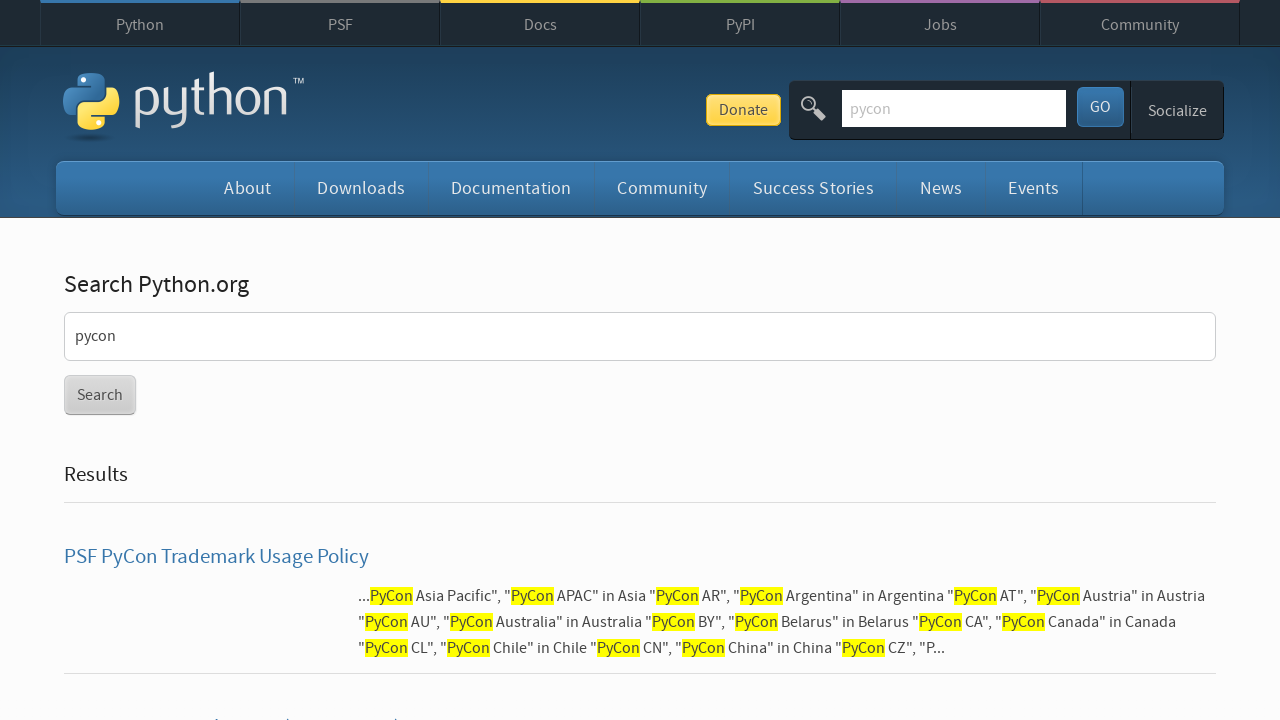

Verified search results are displayed (no 'No results found' message)
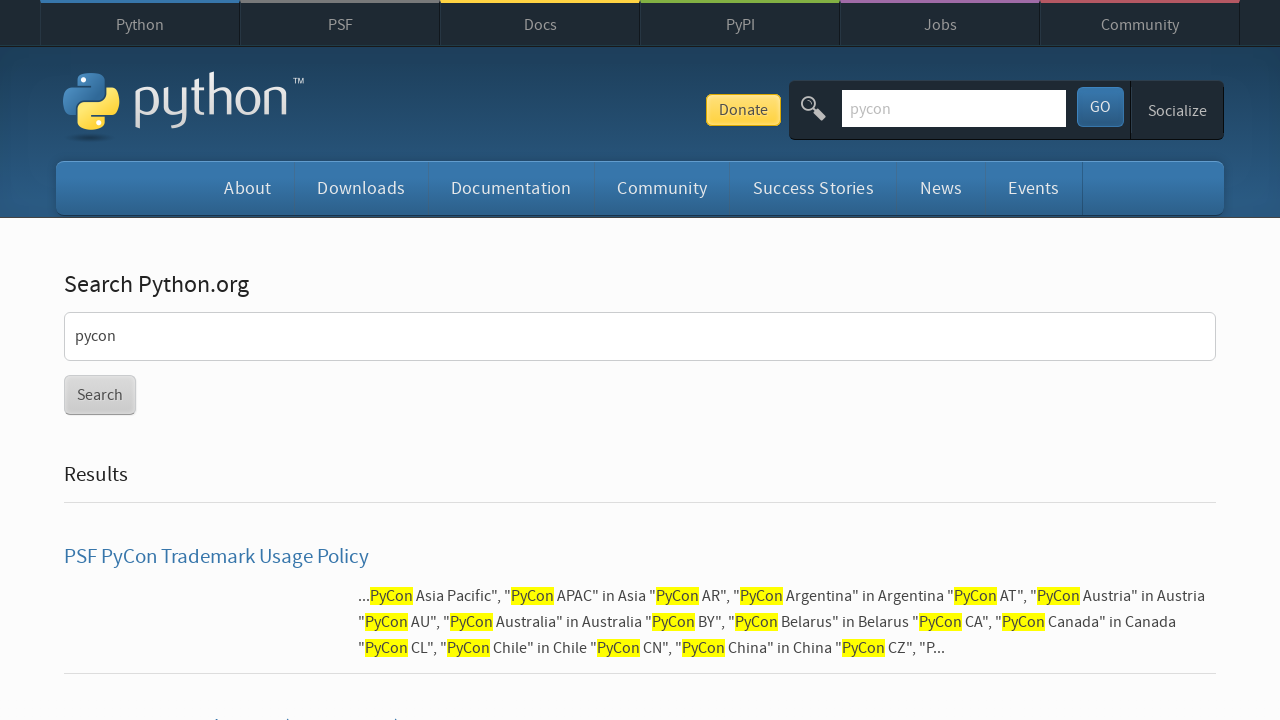

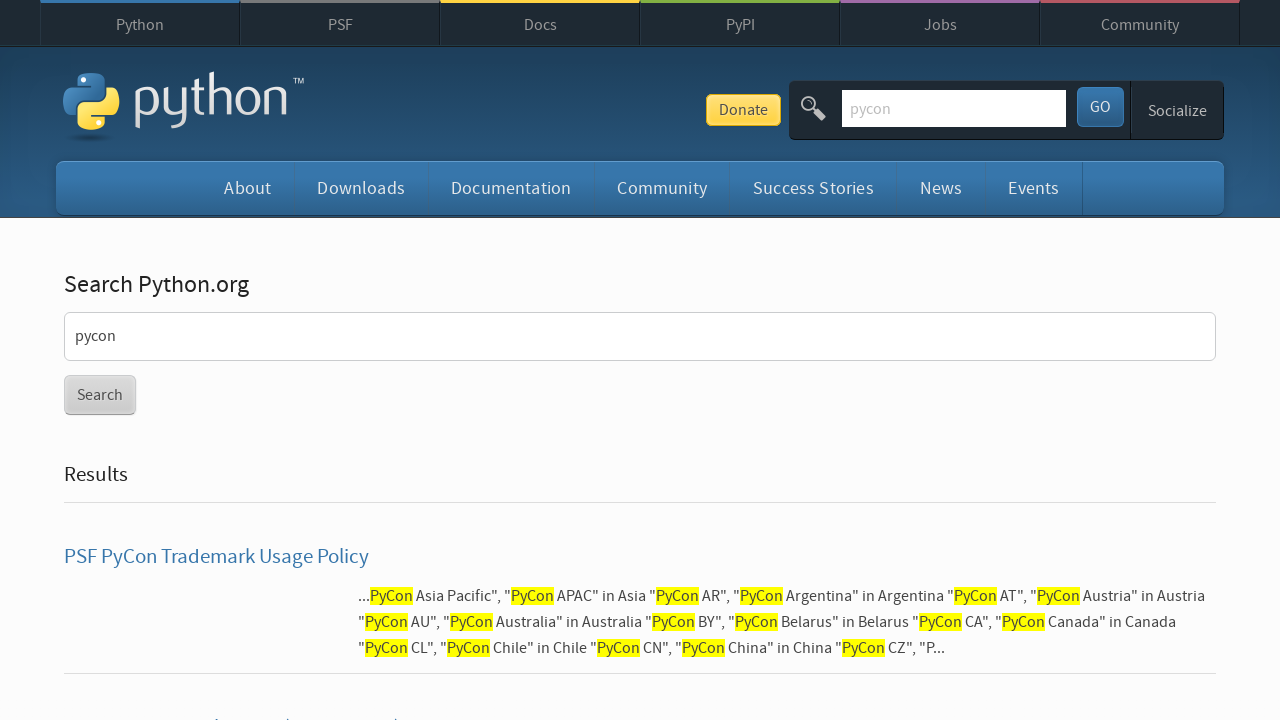